Tests iframe interaction by switching to a single iframe and entering text into an input field within that iframe

Starting URL: http://demo.automationtesting.in/Frames.html

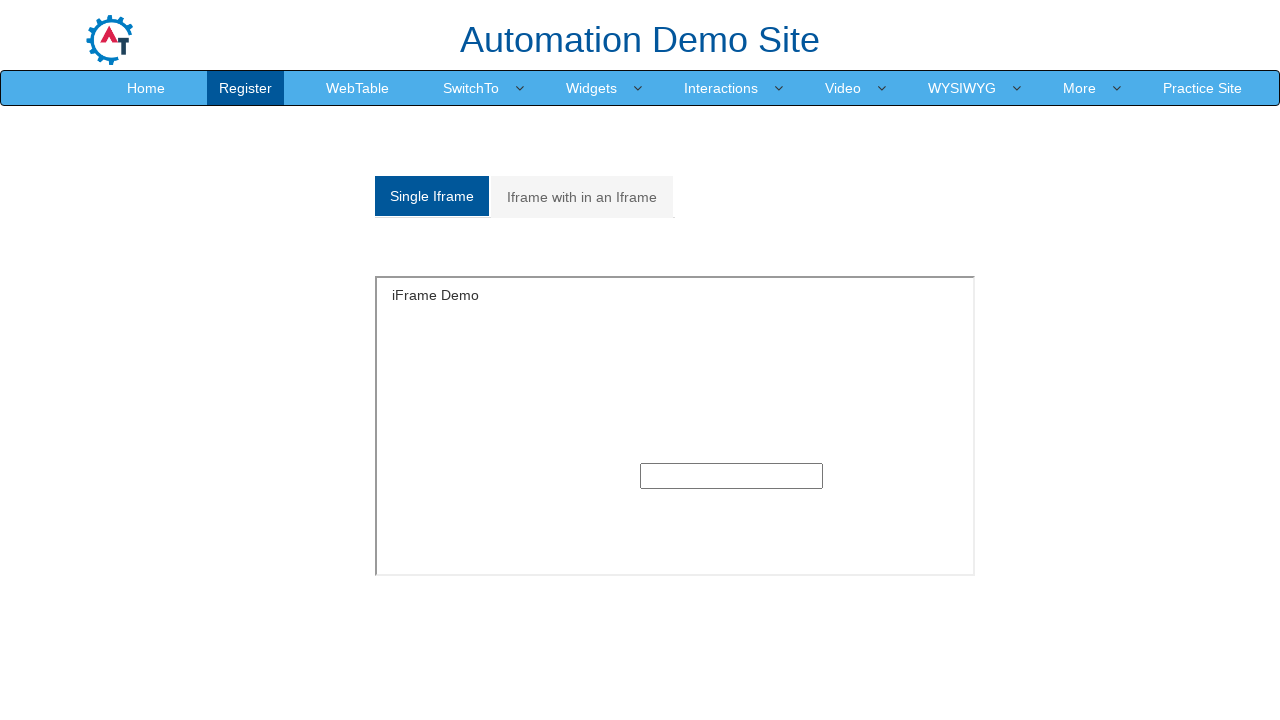

Located iframe with name 'SingleFrame'
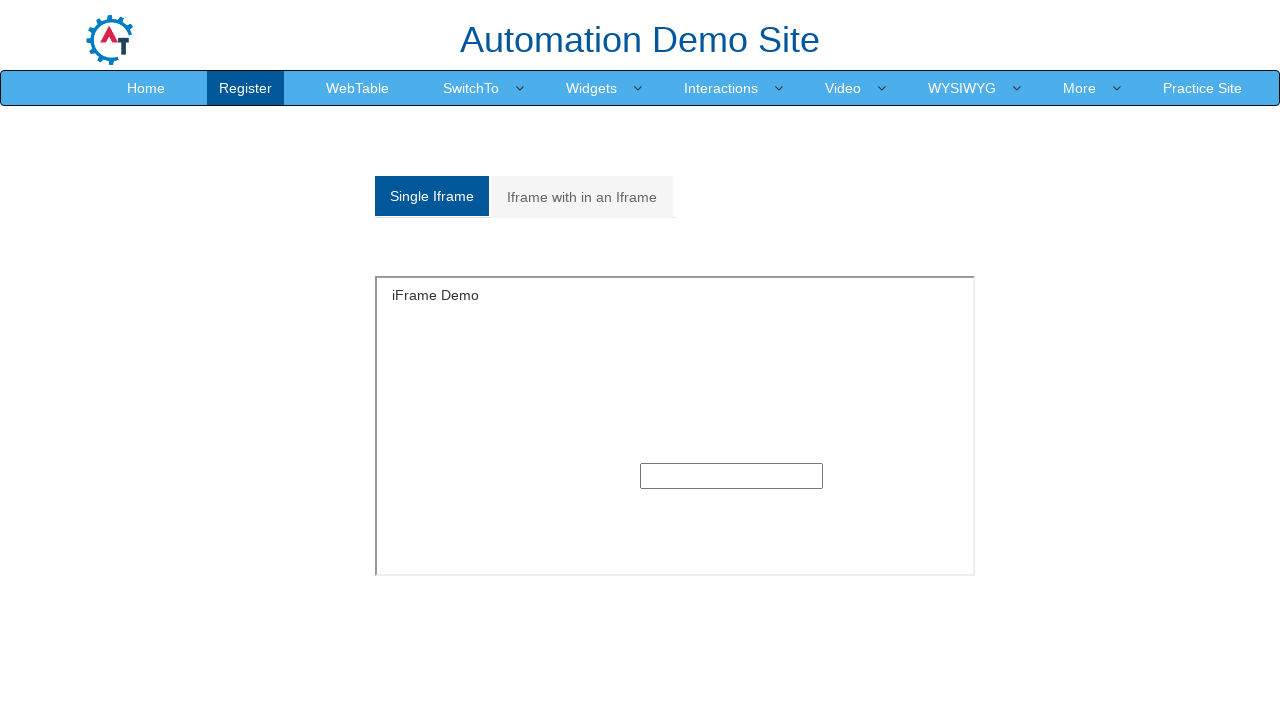

Filled input field within iframe with 'TestInputValue123' on iframe[name='SingleFrame'] >> internal:control=enter-frame >> input.col-xs-6.col
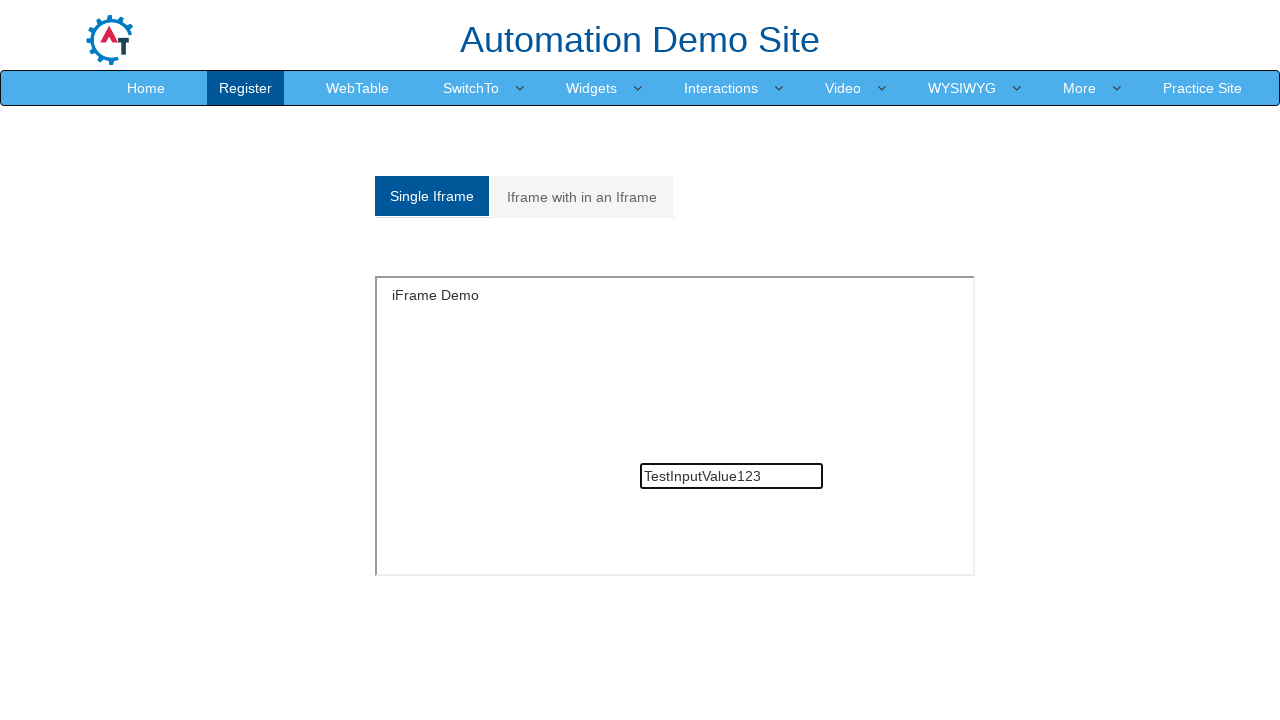

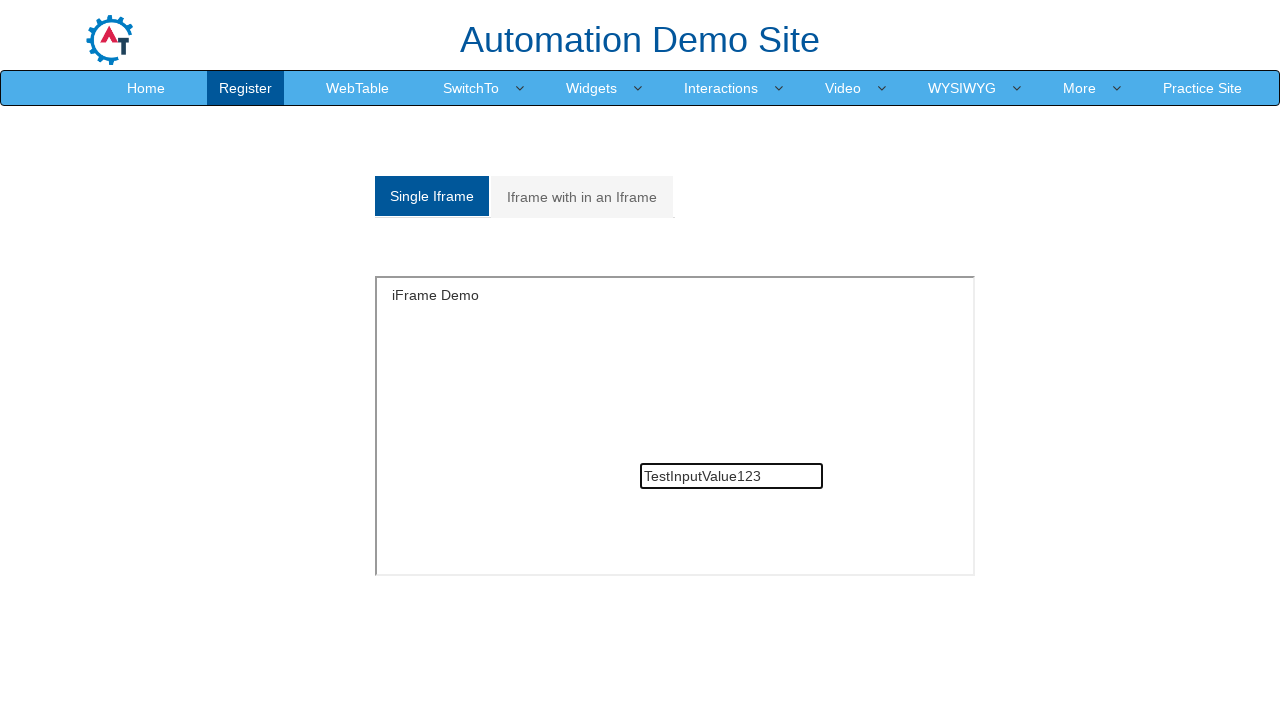